Tests double-click functionality on a button element using Actions API

Starting URL: https://demoqa.com/buttons

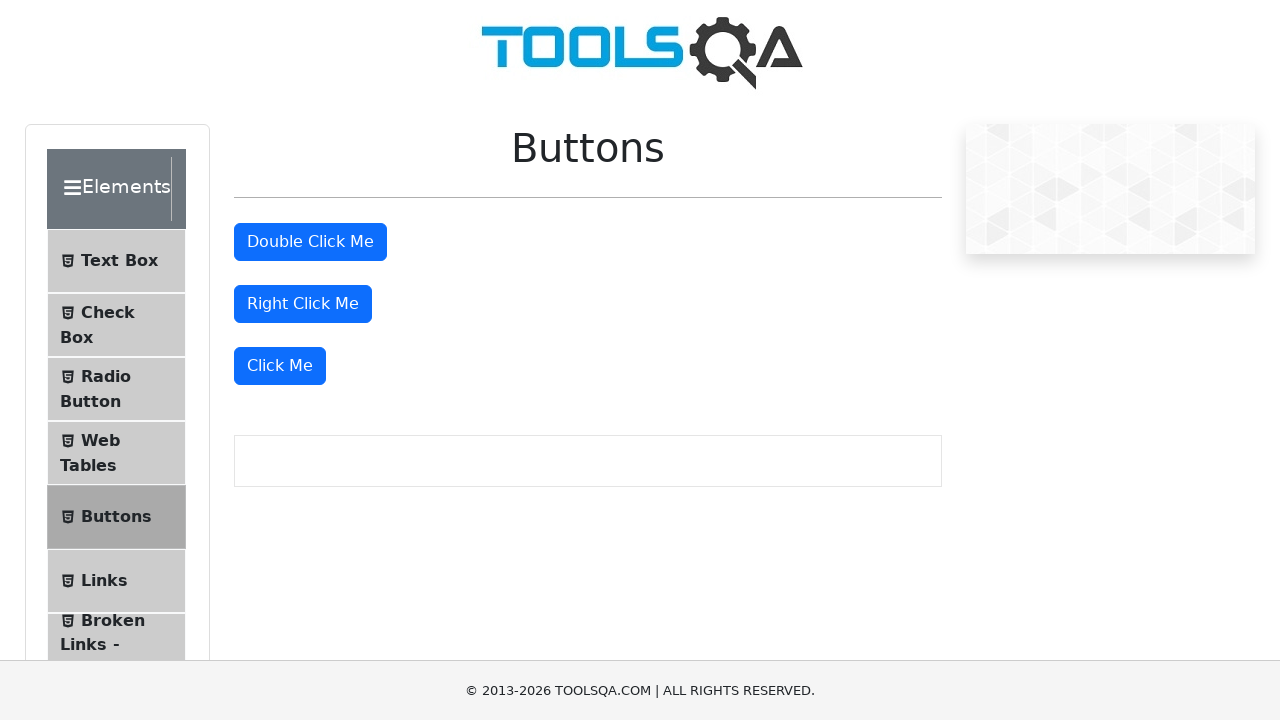

Located the double-click button element with ID 'doubleClickBtn'
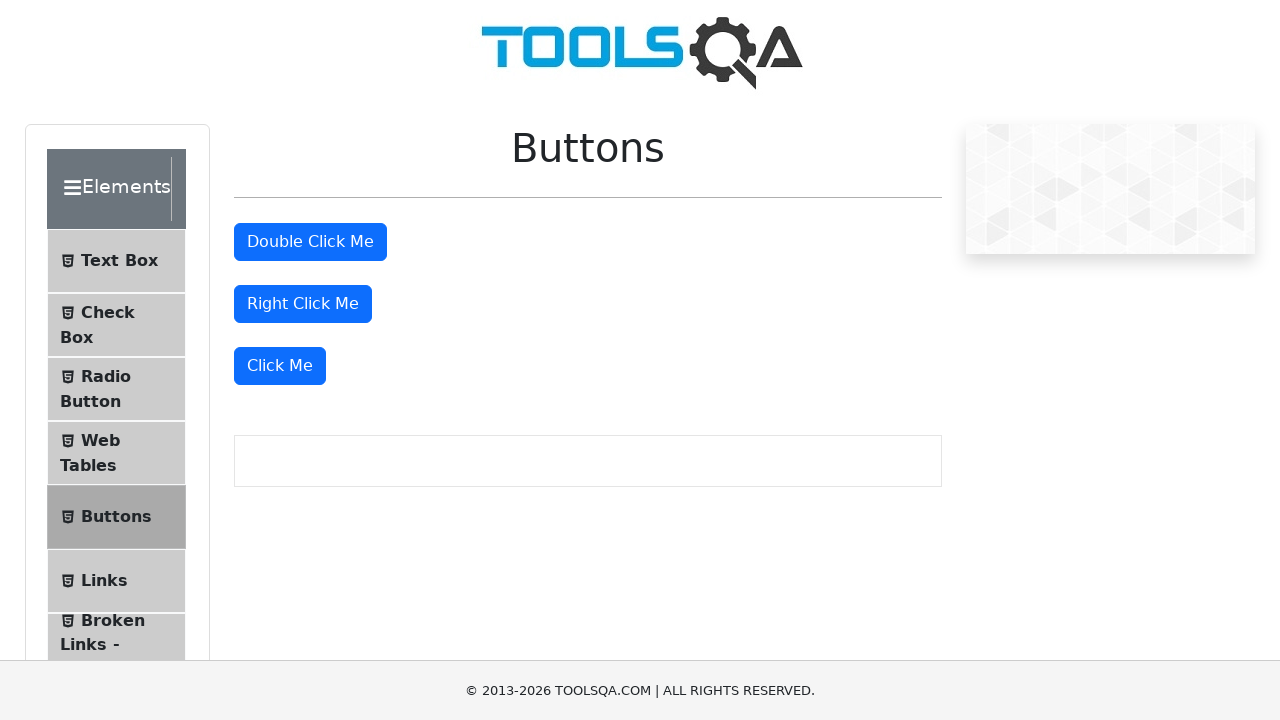

Performed double-click action on the button at (310, 242) on #doubleClickBtn
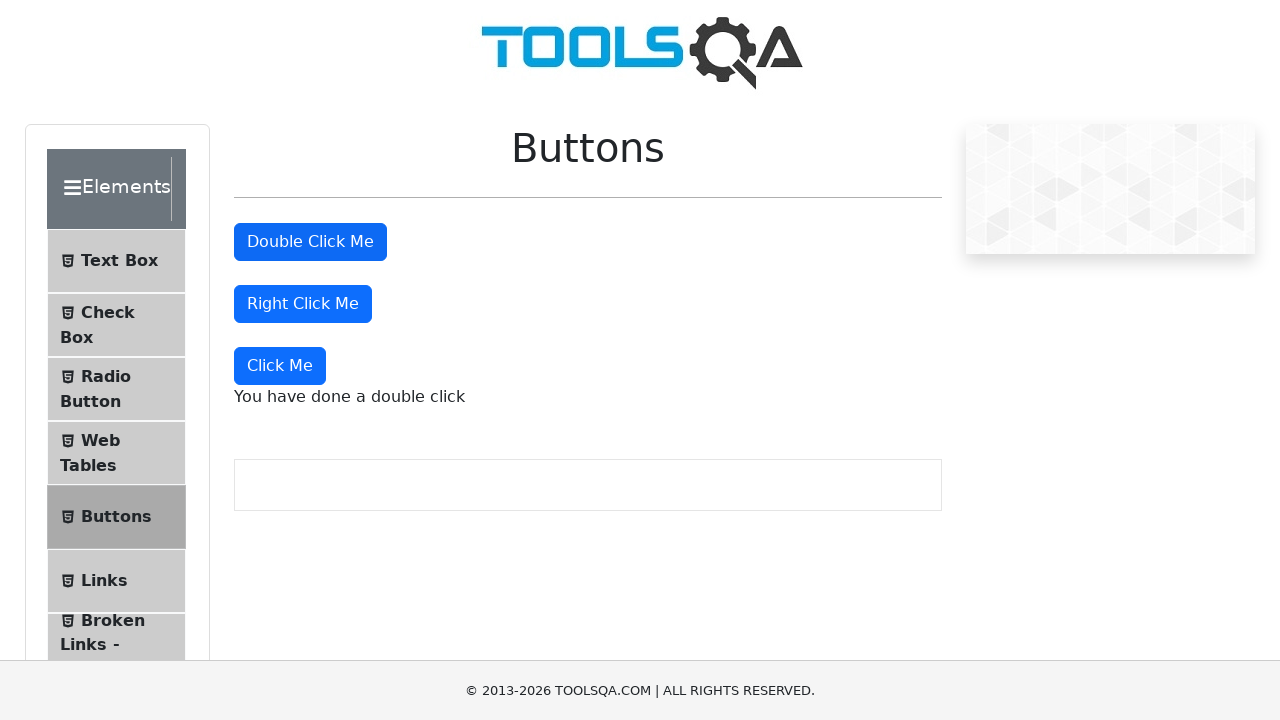

Waited 2 seconds for double-click action to complete
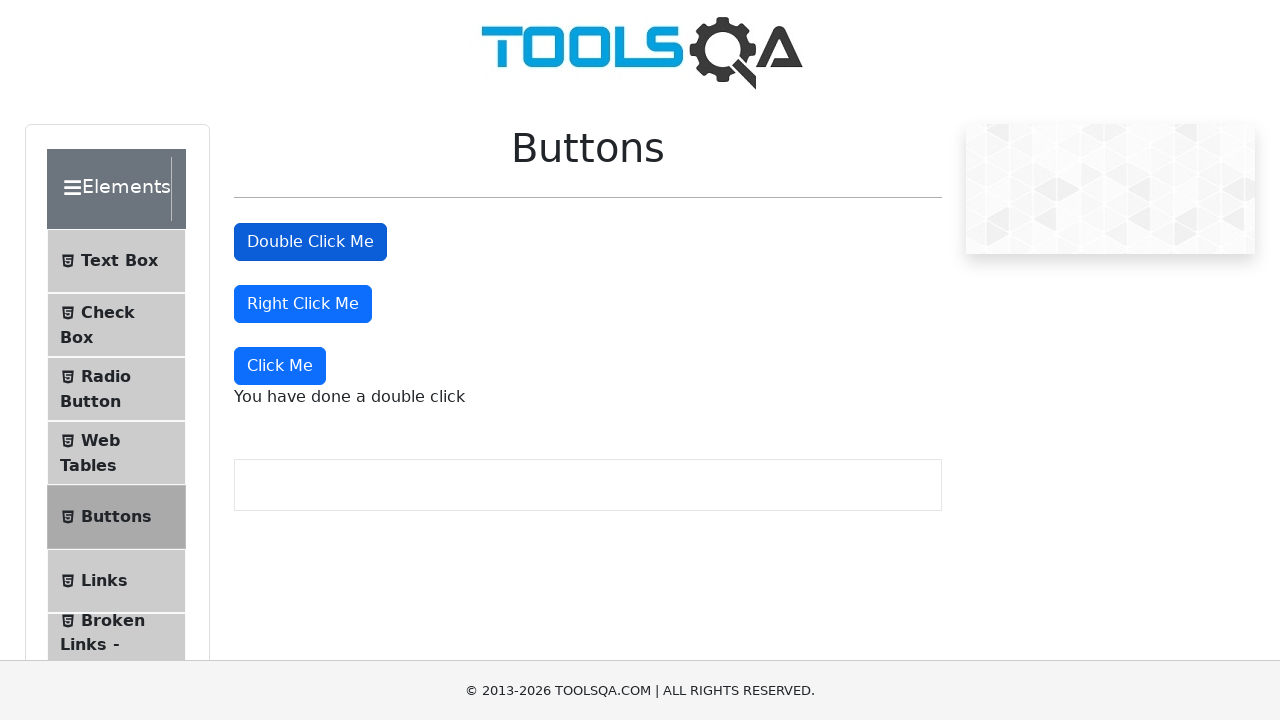

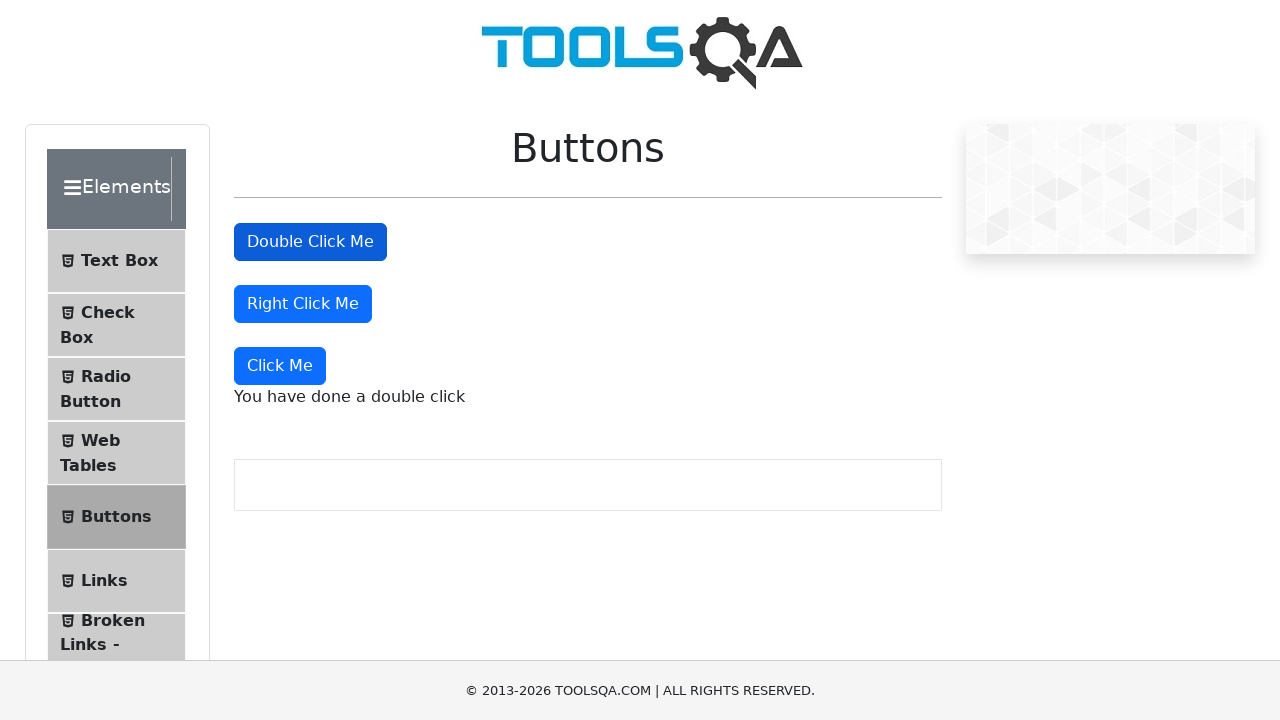